Tests form field minimum input validation by submitting contact form with empty name field

Starting URL: https://www.demoblaze.com

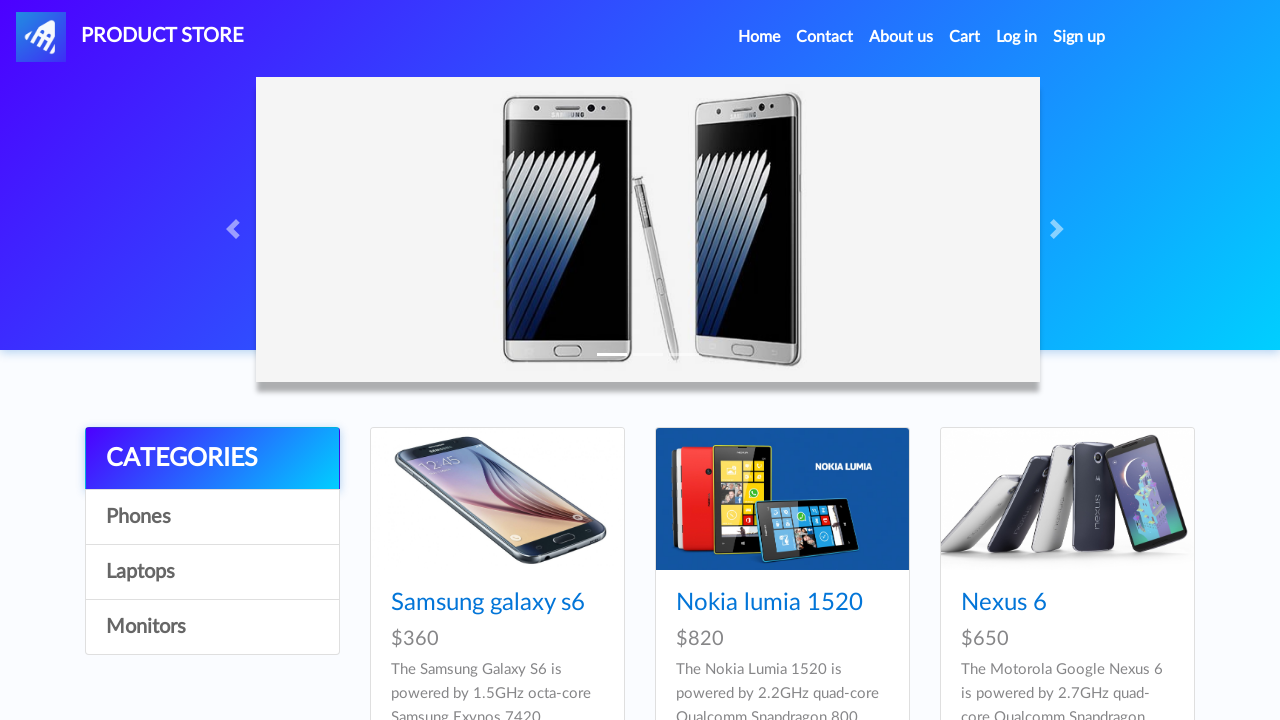

Clicked on Contact link at (825, 37) on a:has-text('Contact')
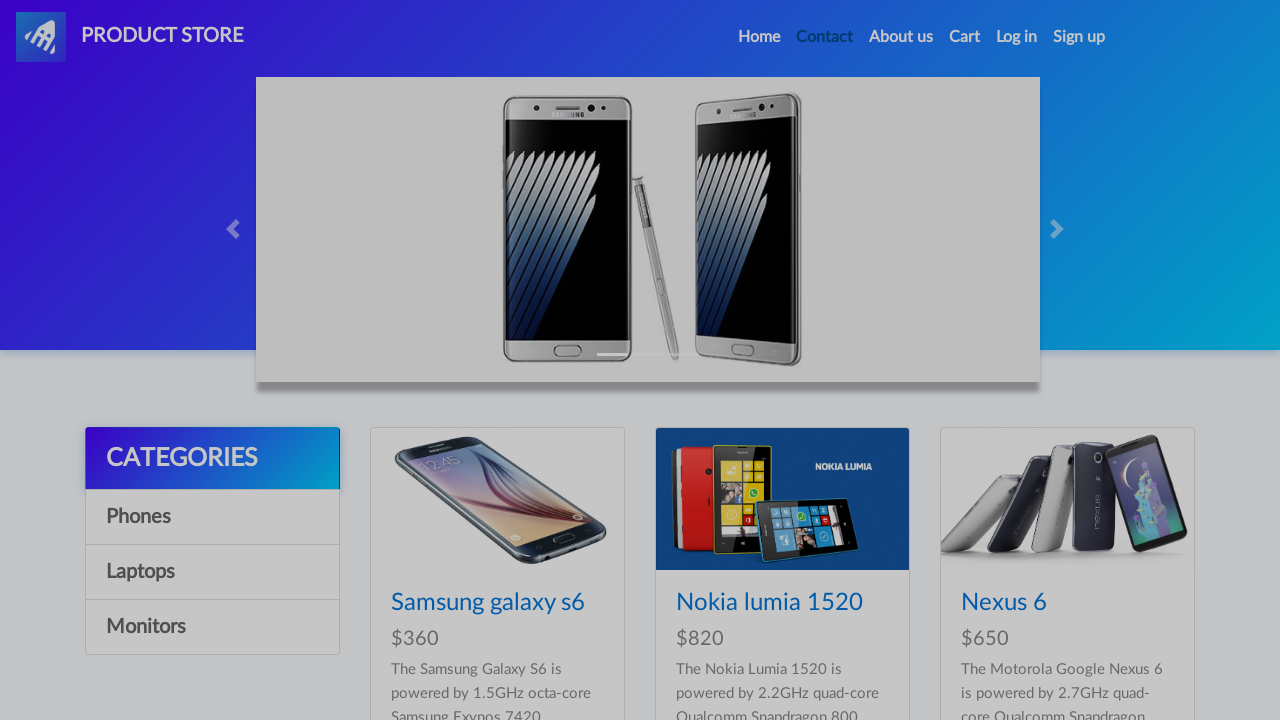

Contact form loaded with recipient name field visible
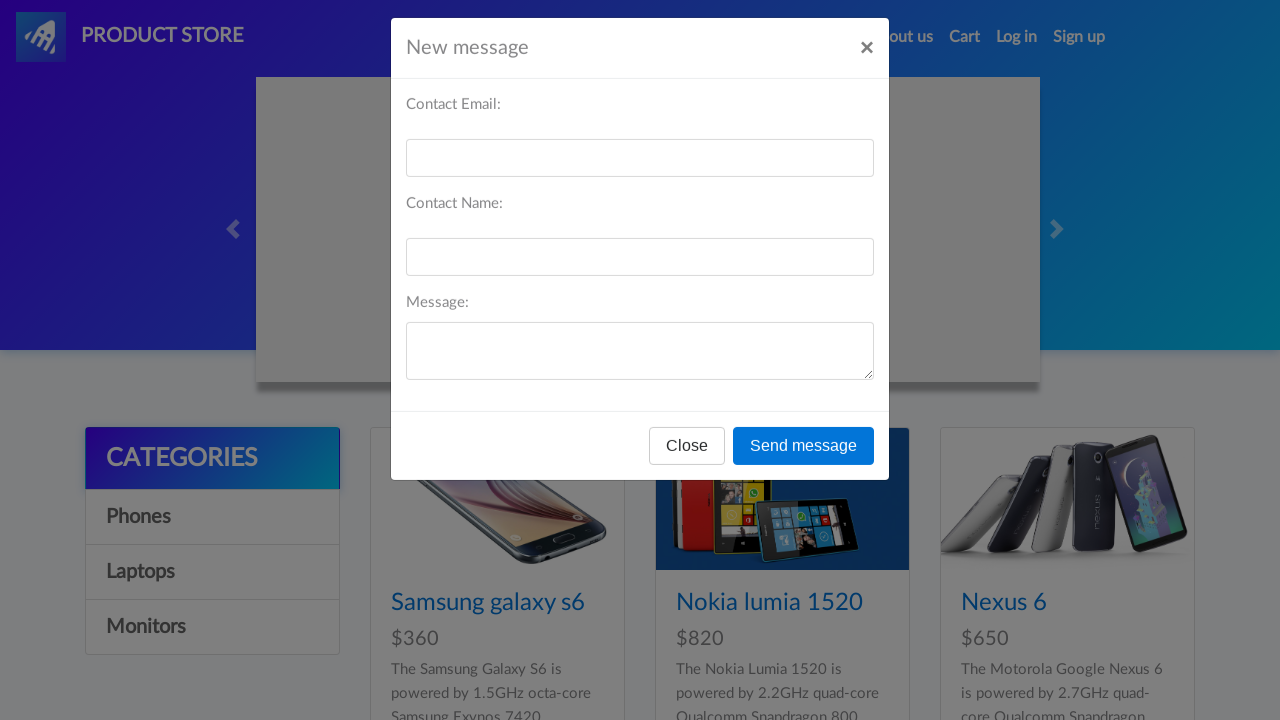

Clicked Send message button with empty name field to test validation at (804, 459) on button:has-text('Send message')
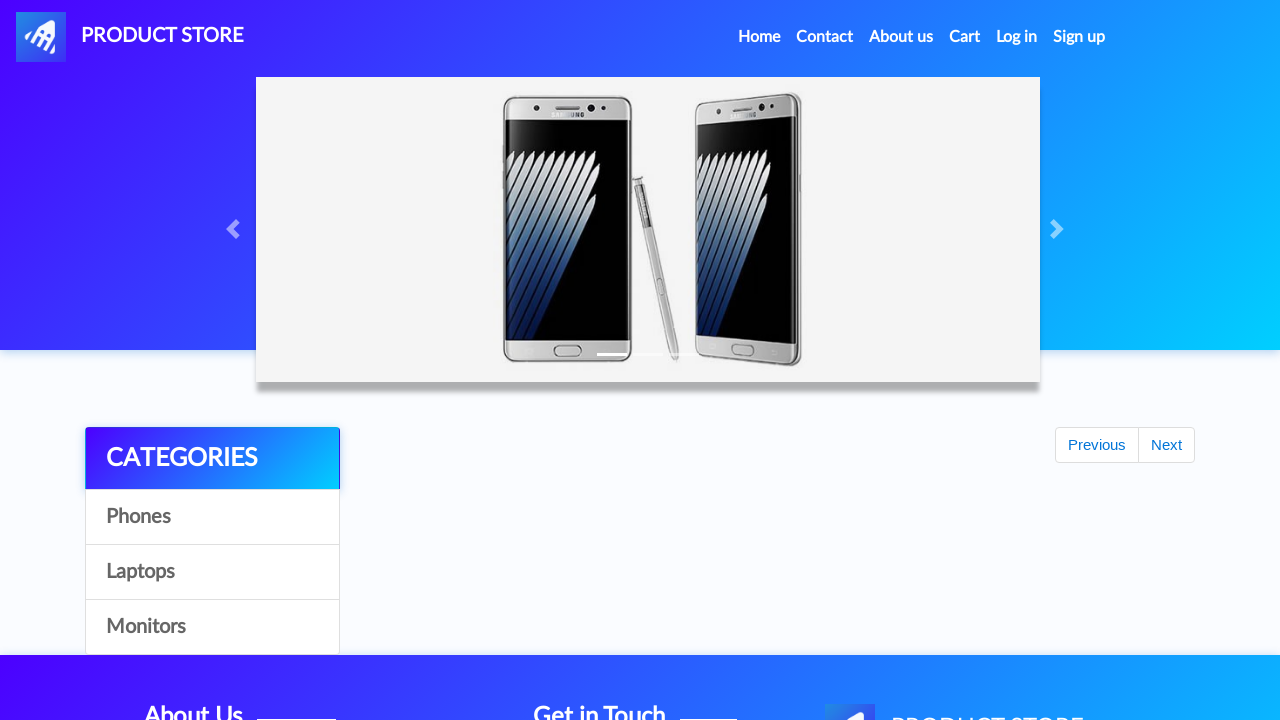

Set up dialog handler to accept any alerts
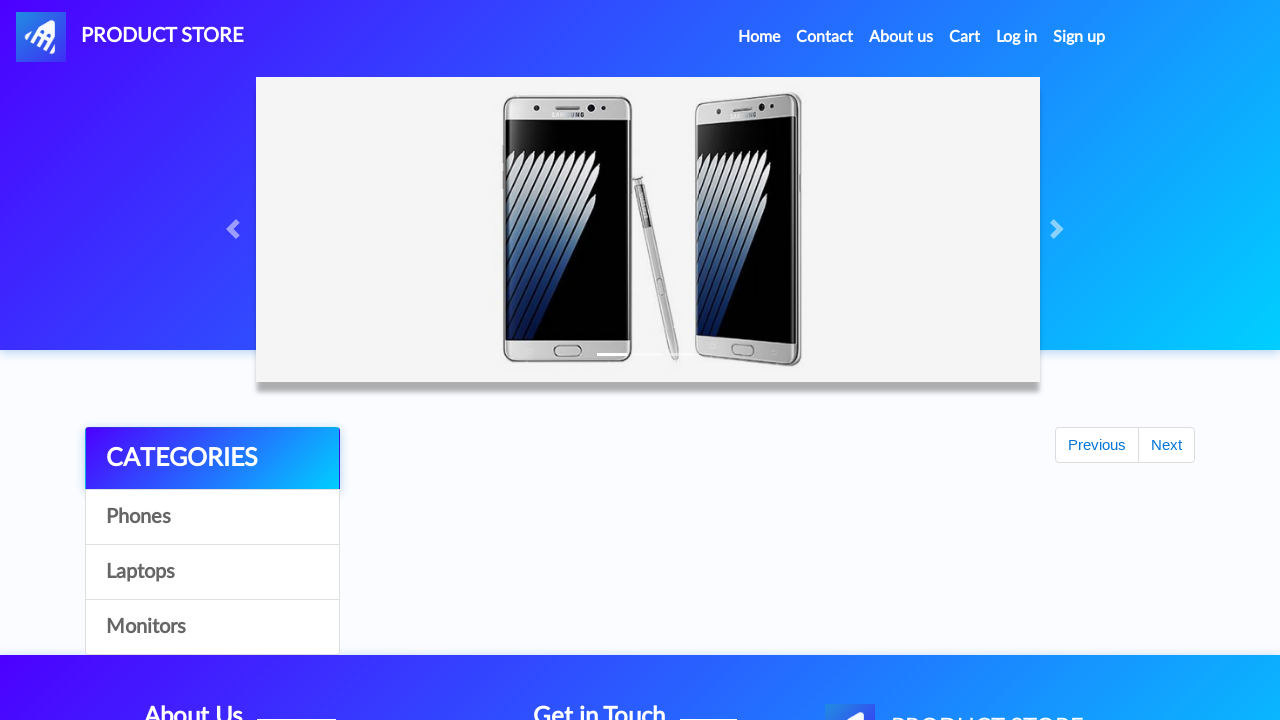

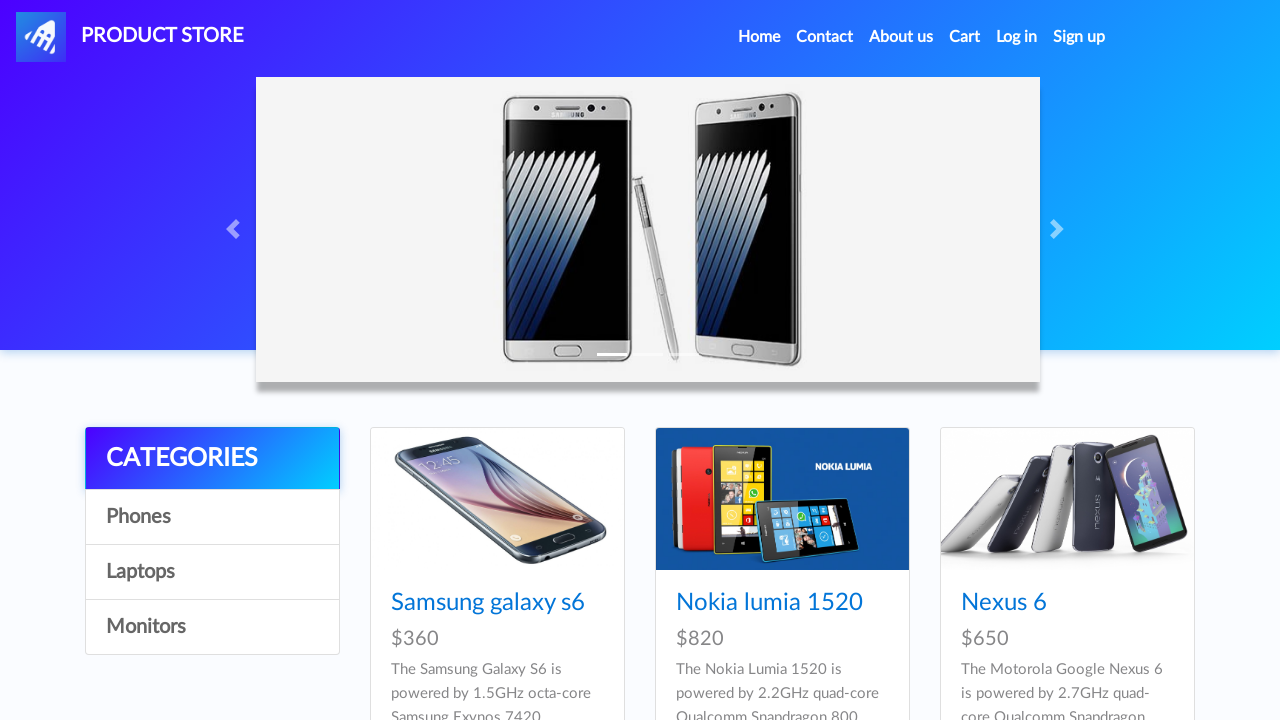